Tests table sorting functionality by clicking a column header to sort, verifying the sort order, and navigating through pagination to find a specific item (Rice)

Starting URL: https://rahulshettyacademy.com/greenkart/#/offers

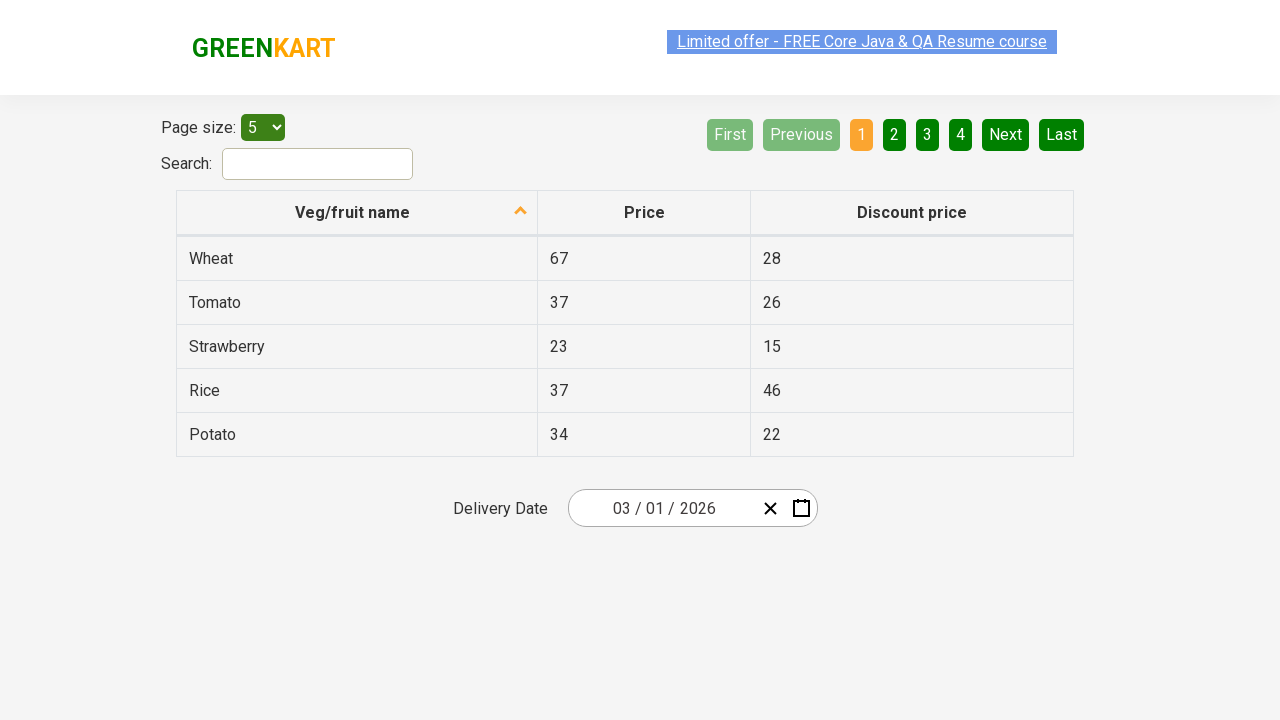

Clicked first column header to sort table at (357, 213) on xpath=//tr/th[1]
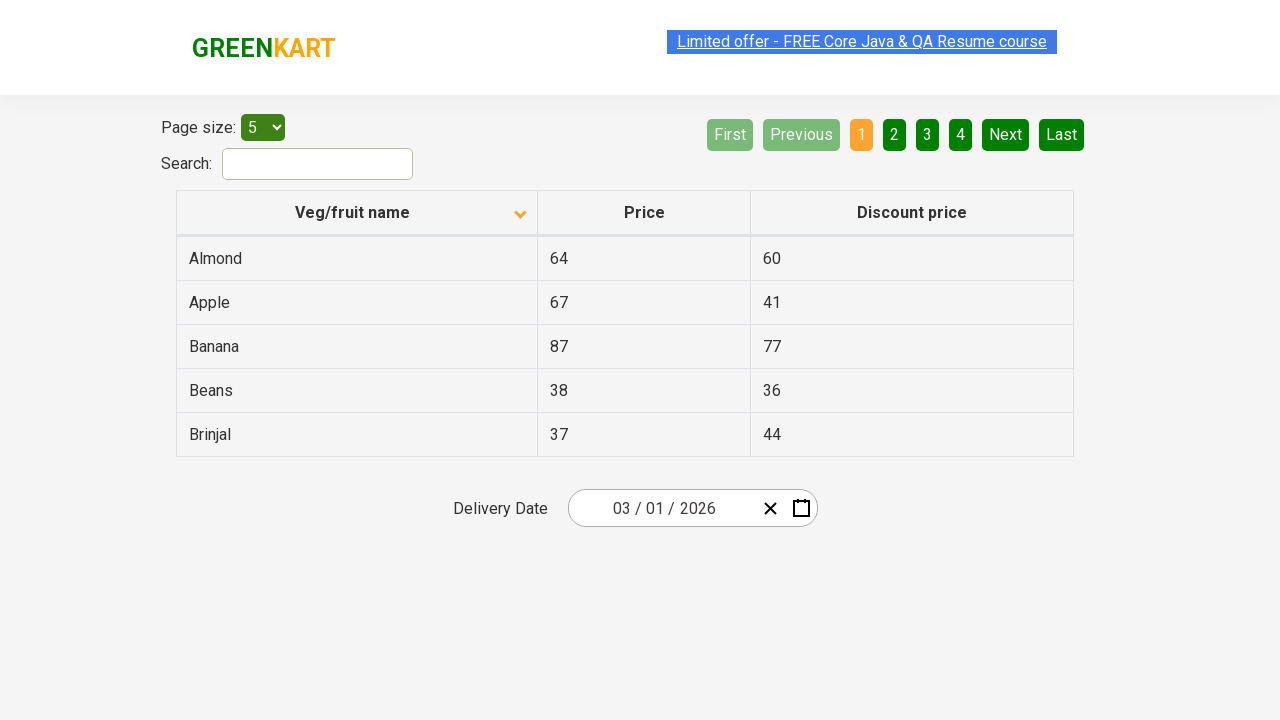

Table loaded and first column cell is visible
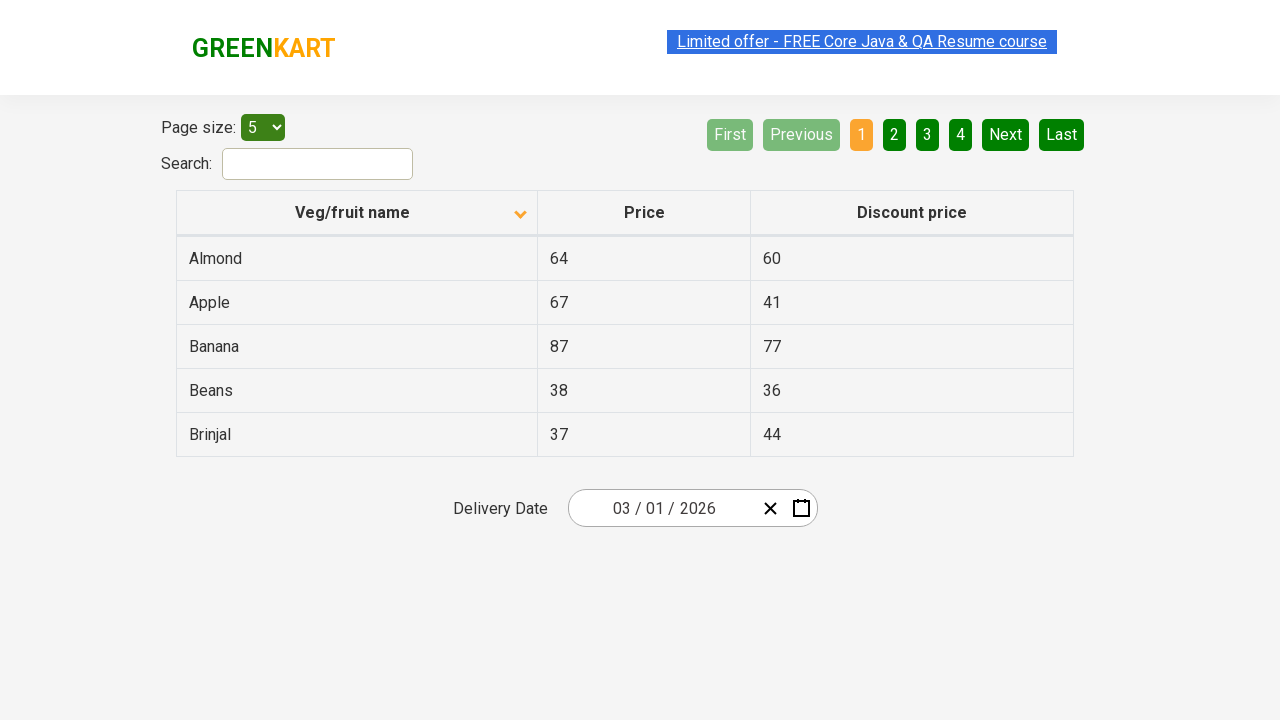

Retrieved all vegetable names from first column
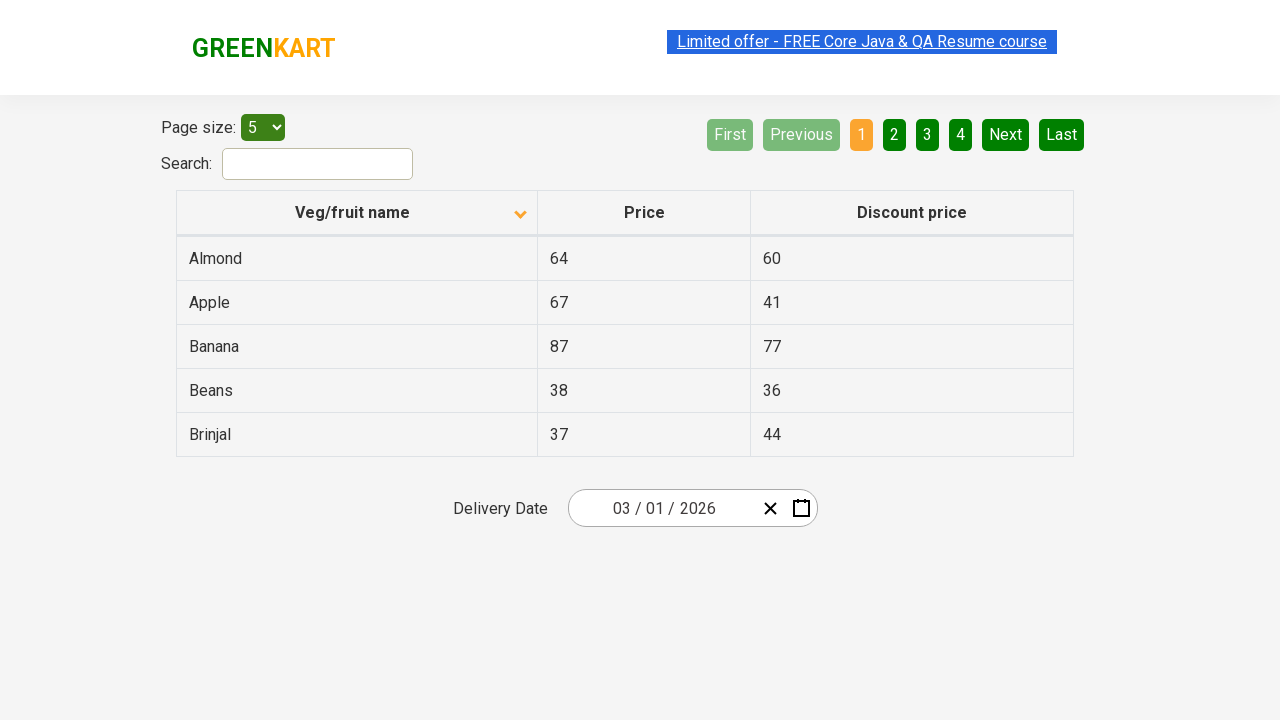

Extracted 5 vegetable names from table
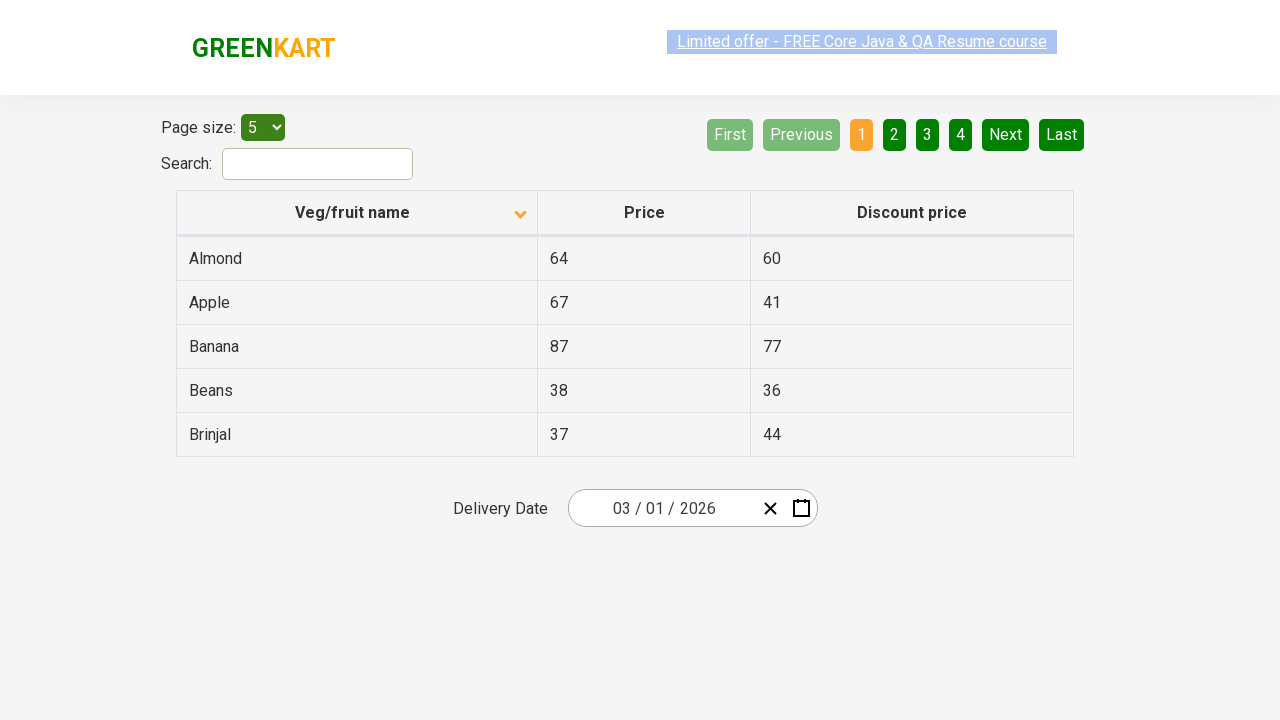

Verified table is sorted alphabetically in ascending order
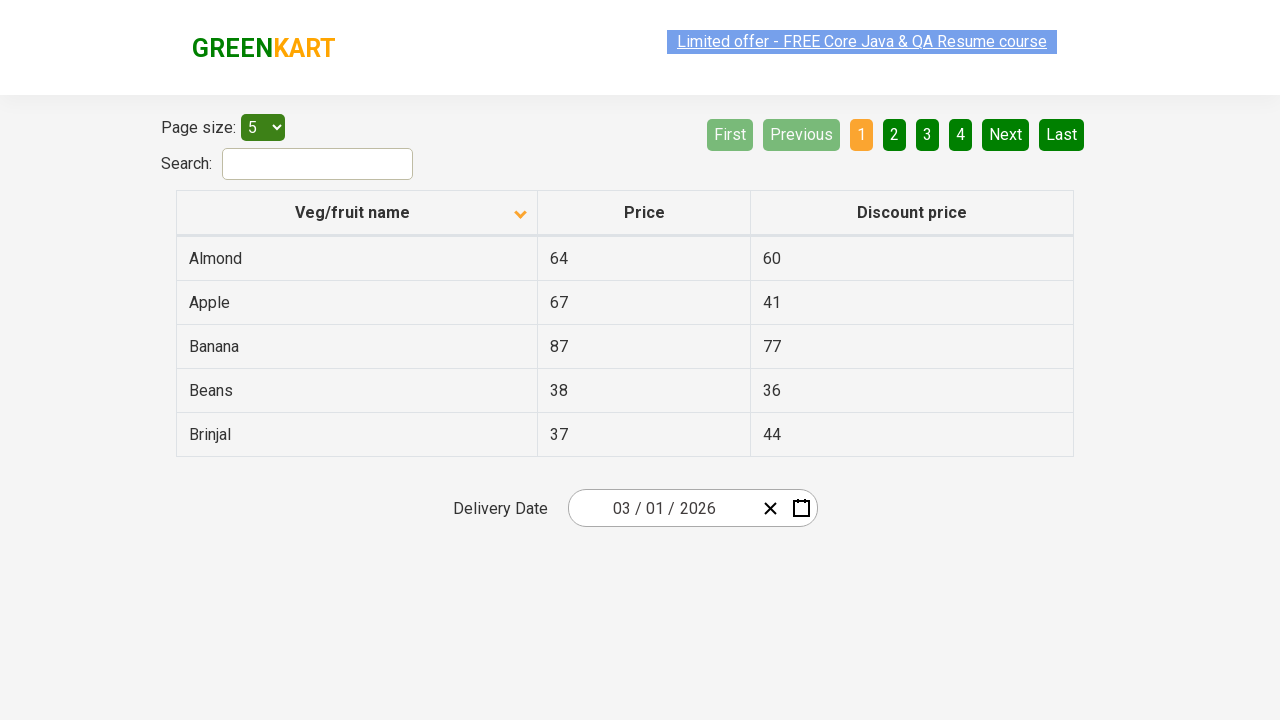

Retrieved table rows on page iteration 1
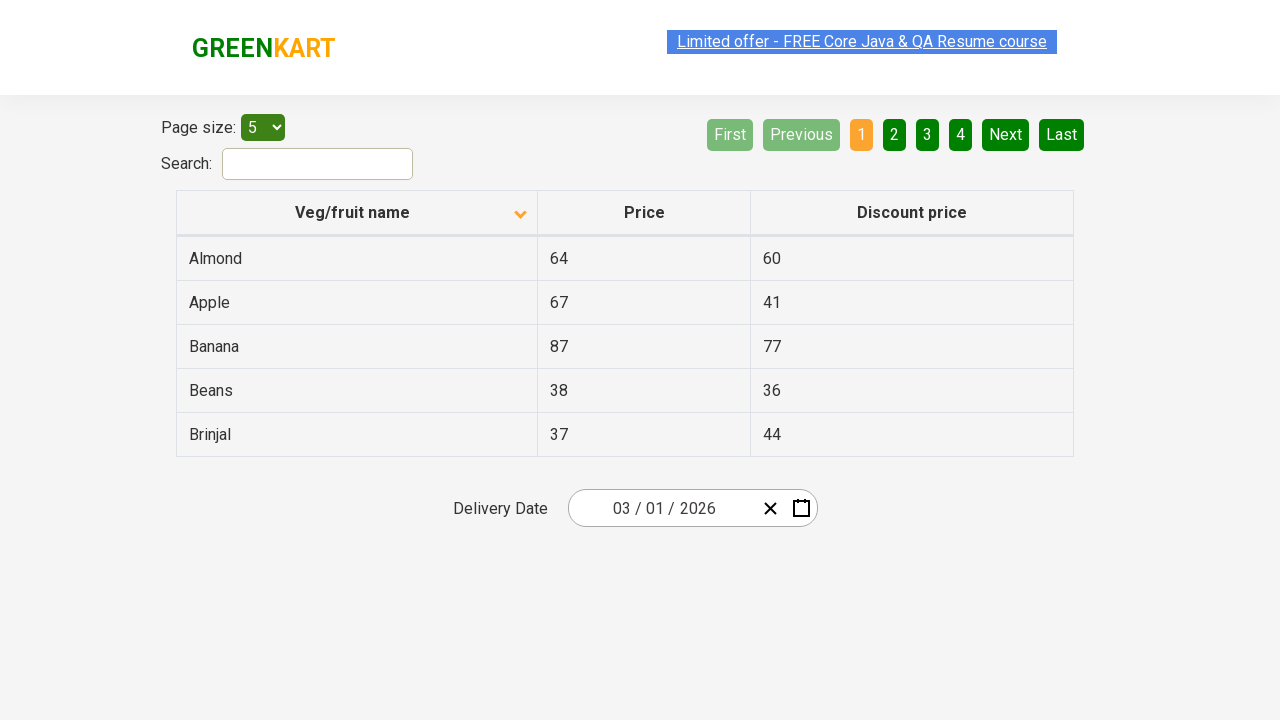

Searched for 'Rice' in current page - found 0 match(es)
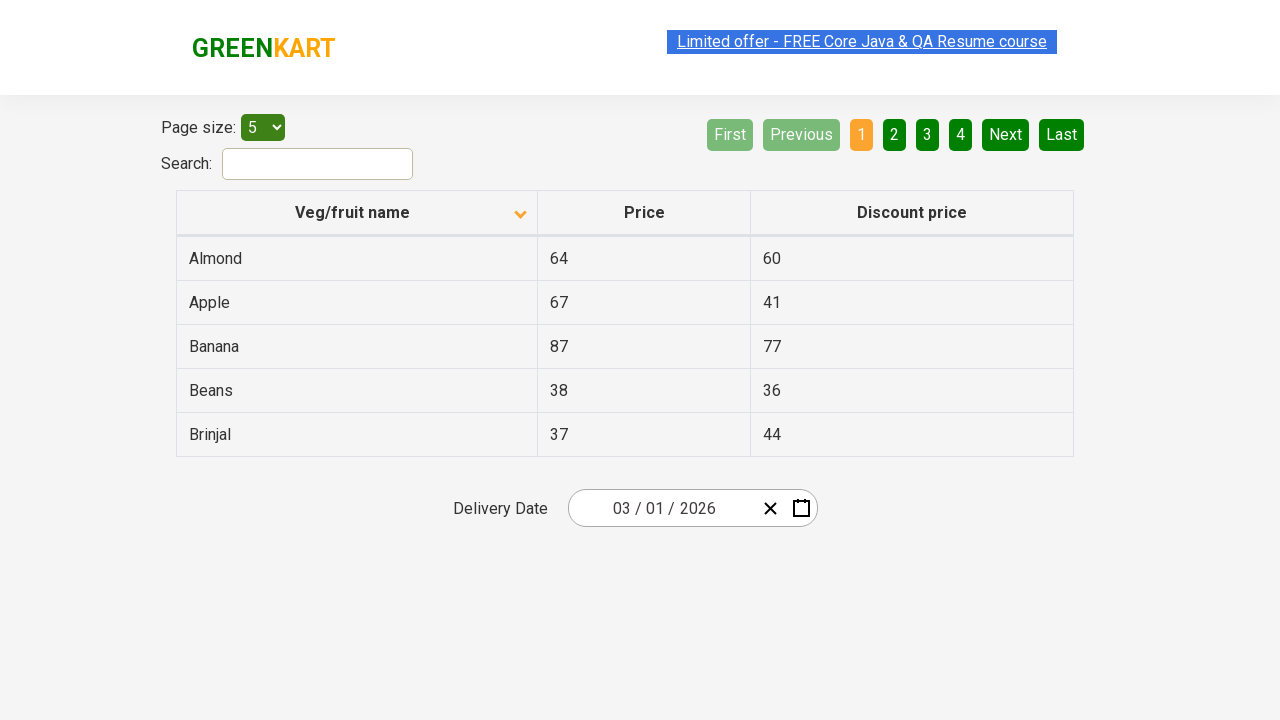

Clicked Next button to navigate to next page at (1006, 134) on [aria-label='Next']
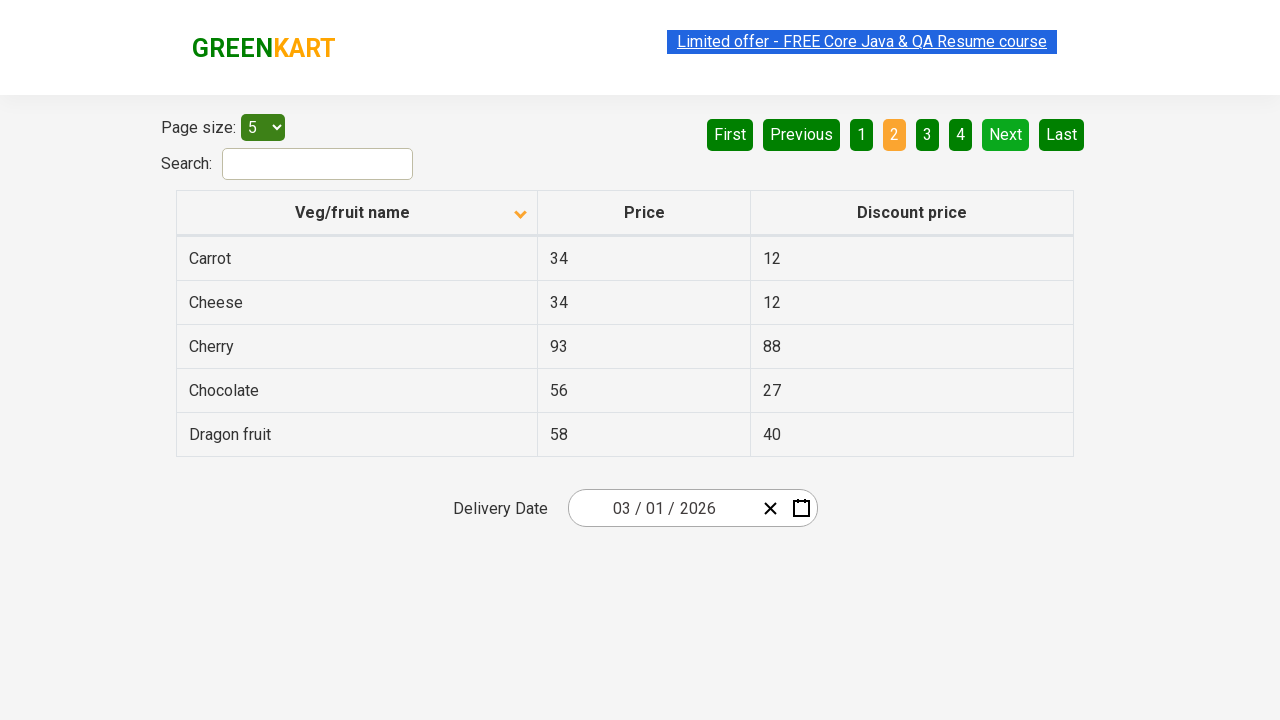

Waited for page to update after pagination
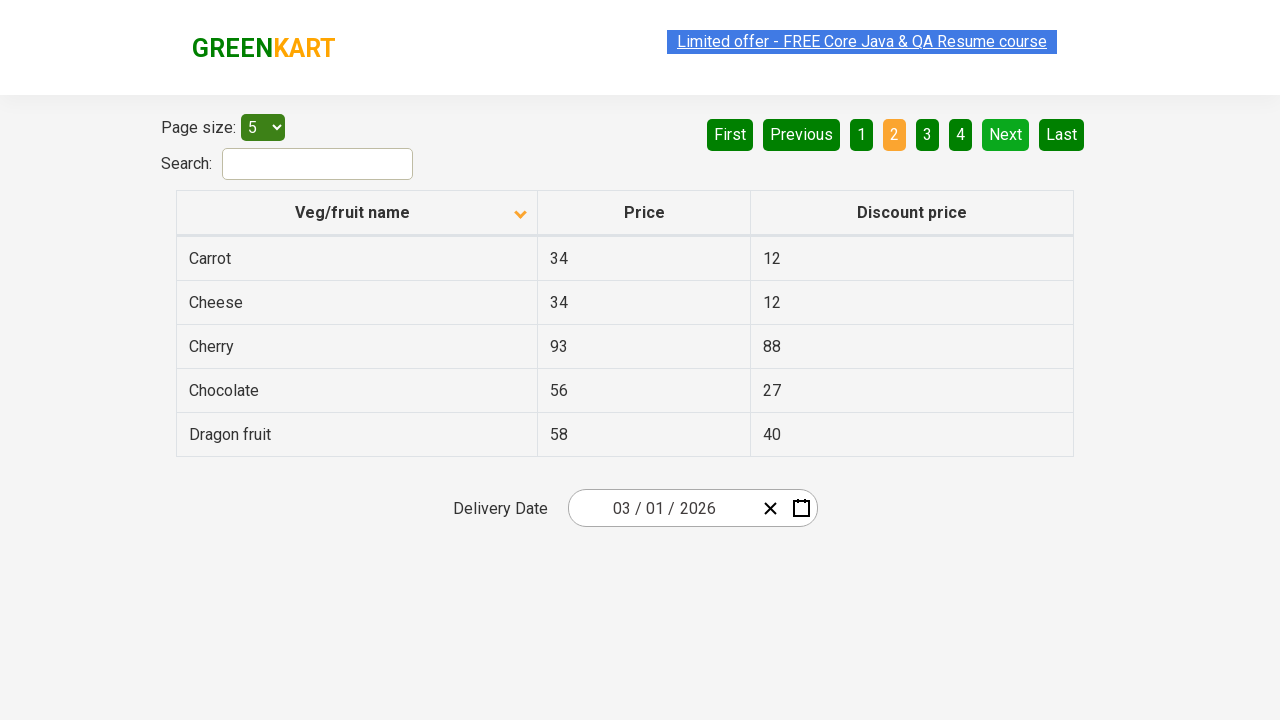

Retrieved table rows on page iteration 2
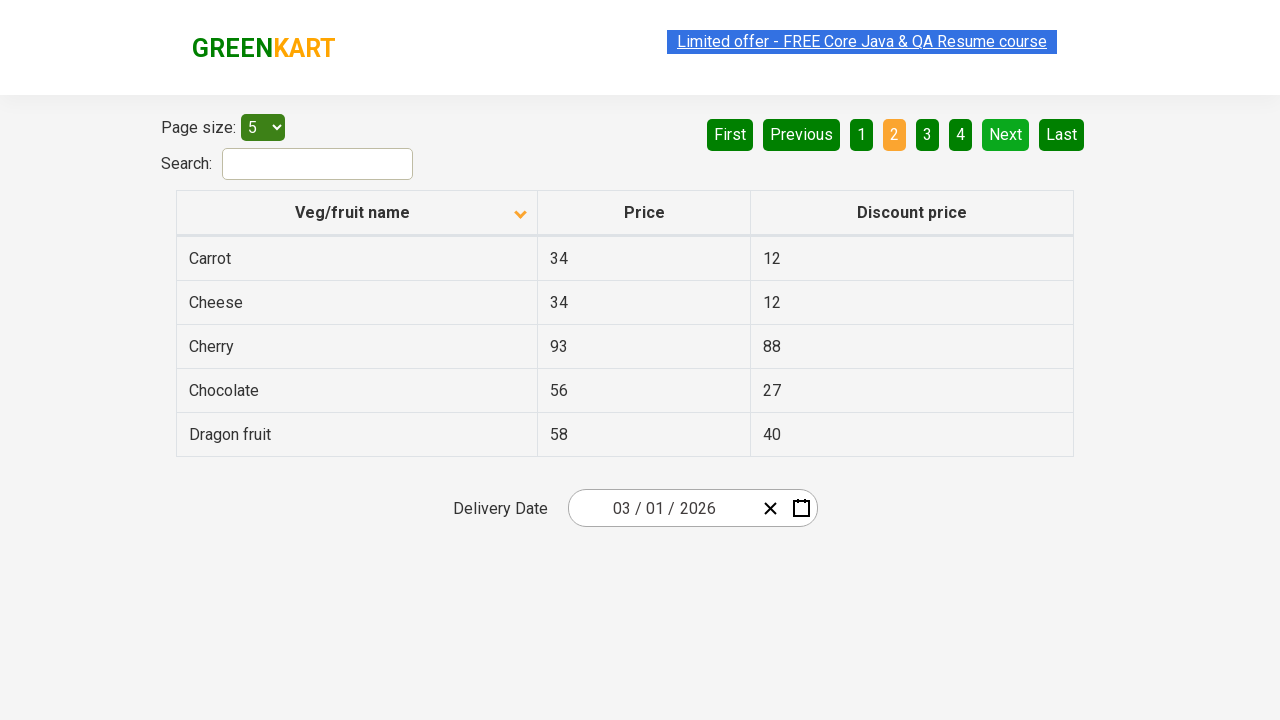

Searched for 'Rice' in current page - found 0 match(es)
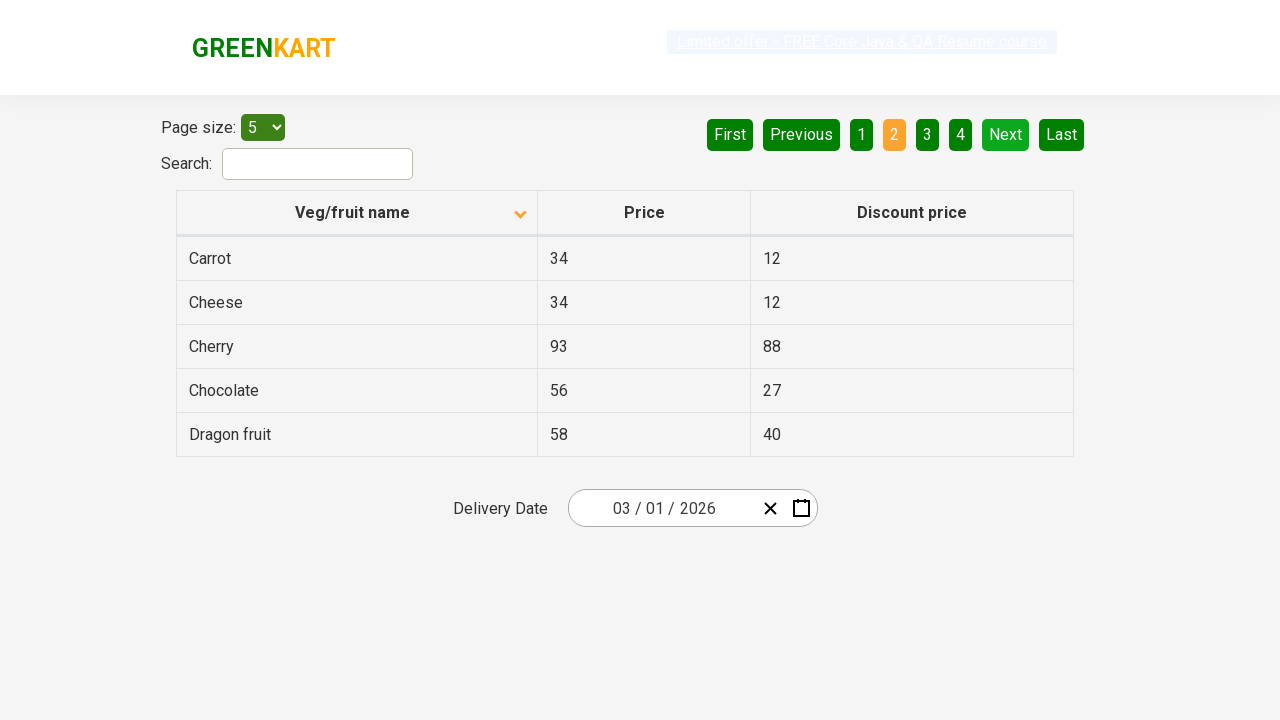

Clicked Next button to navigate to next page at (1006, 134) on [aria-label='Next']
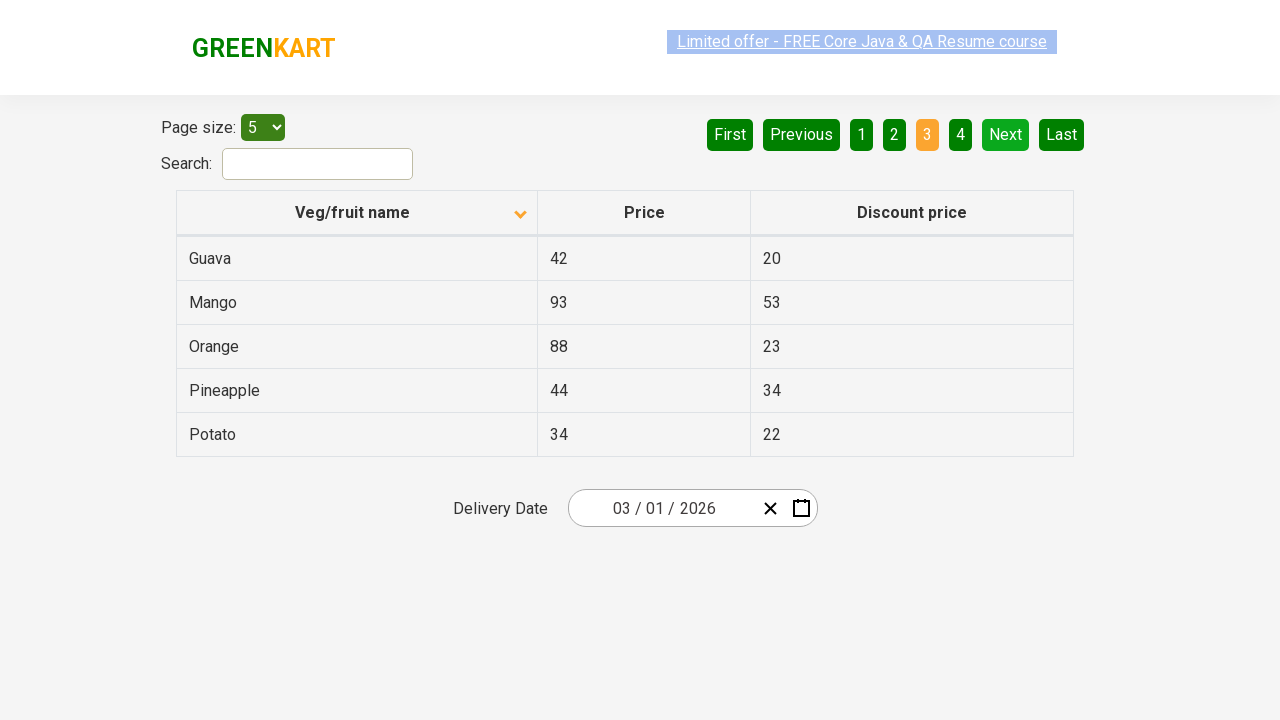

Waited for page to update after pagination
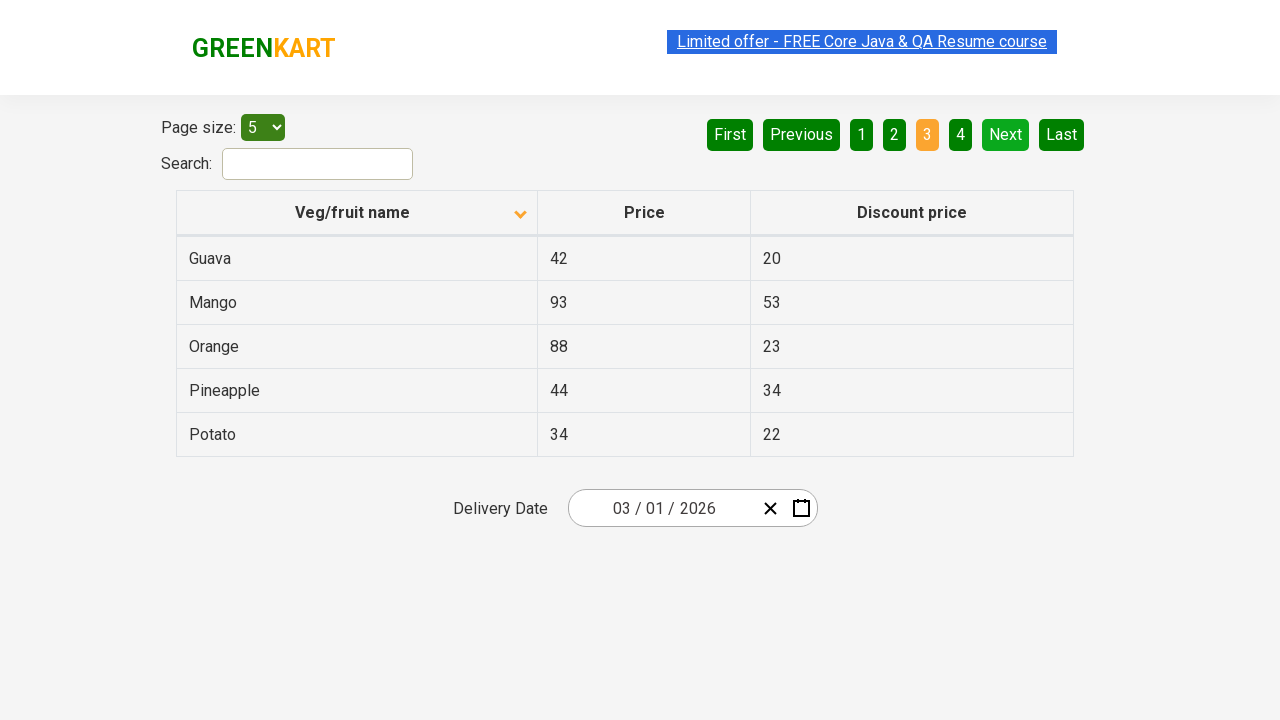

Retrieved table rows on page iteration 3
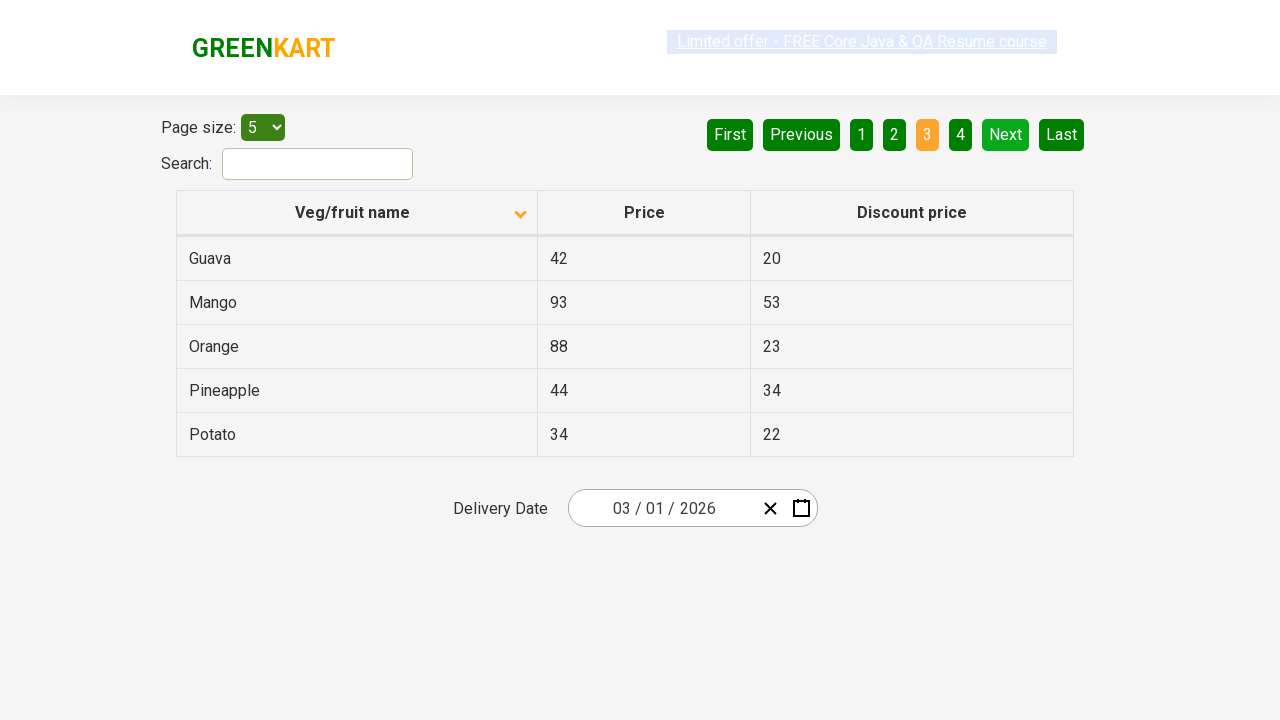

Searched for 'Rice' in current page - found 0 match(es)
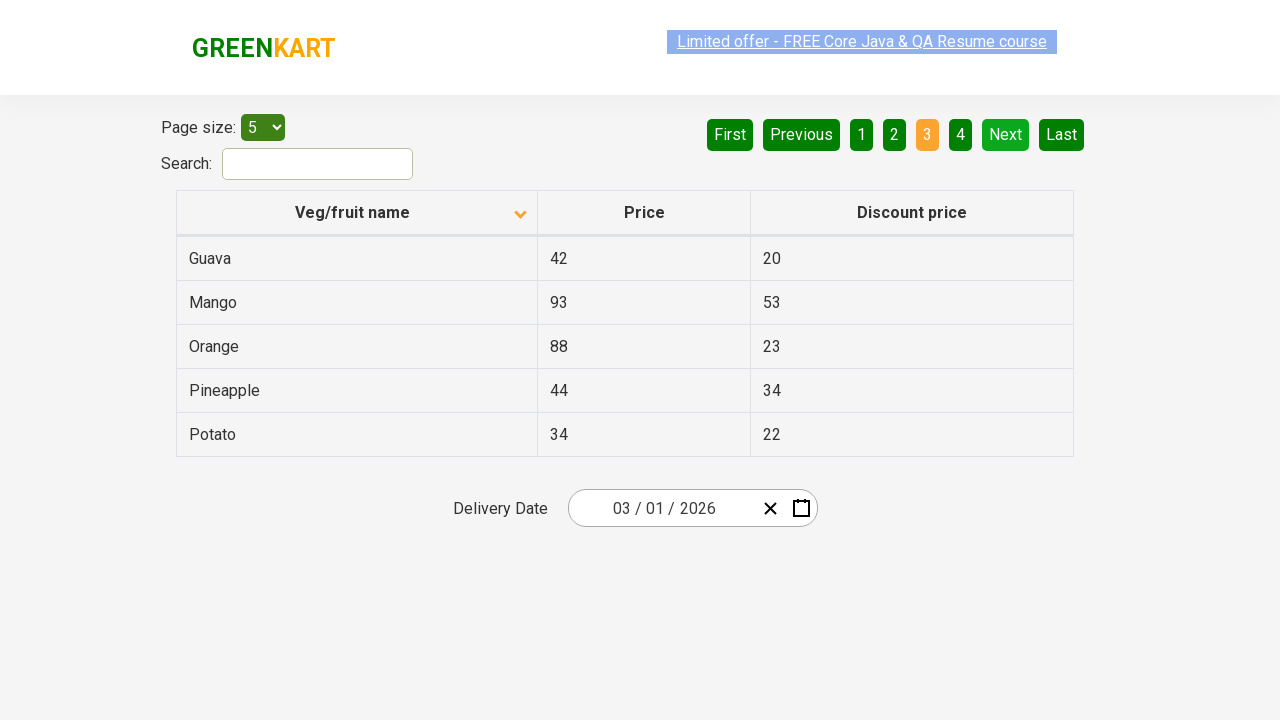

Clicked Next button to navigate to next page at (1006, 134) on [aria-label='Next']
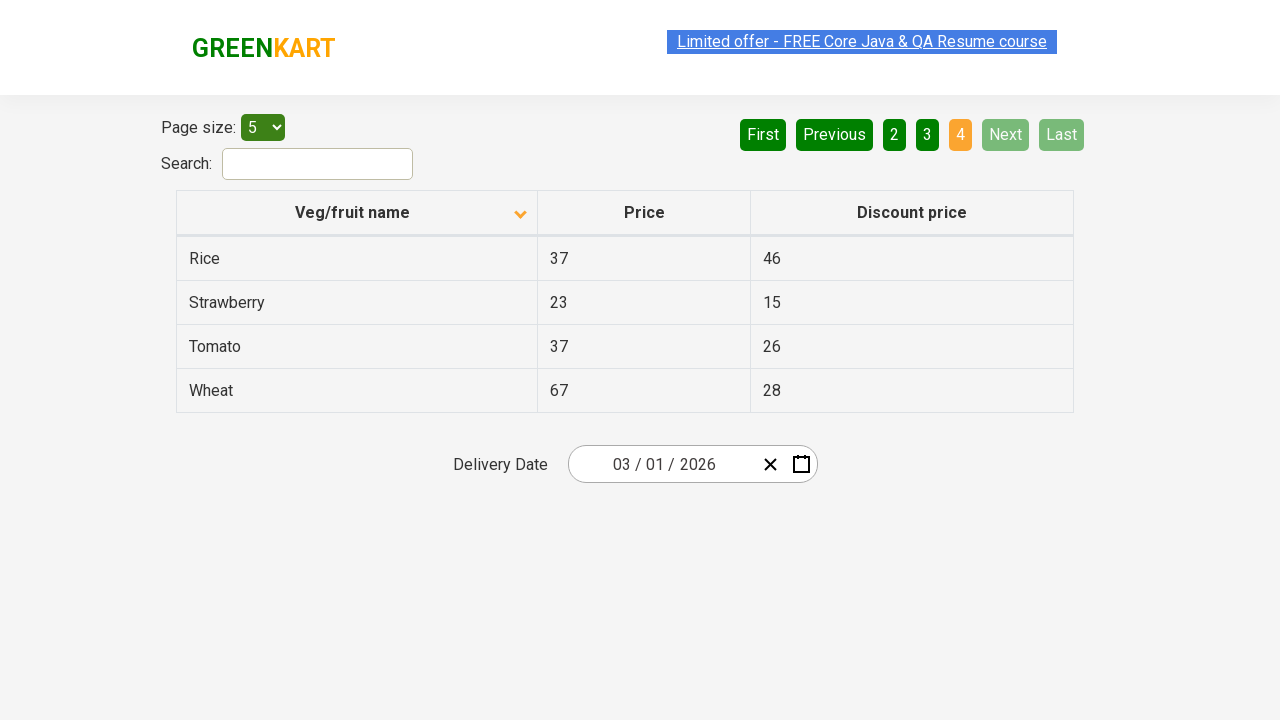

Waited for page to update after pagination
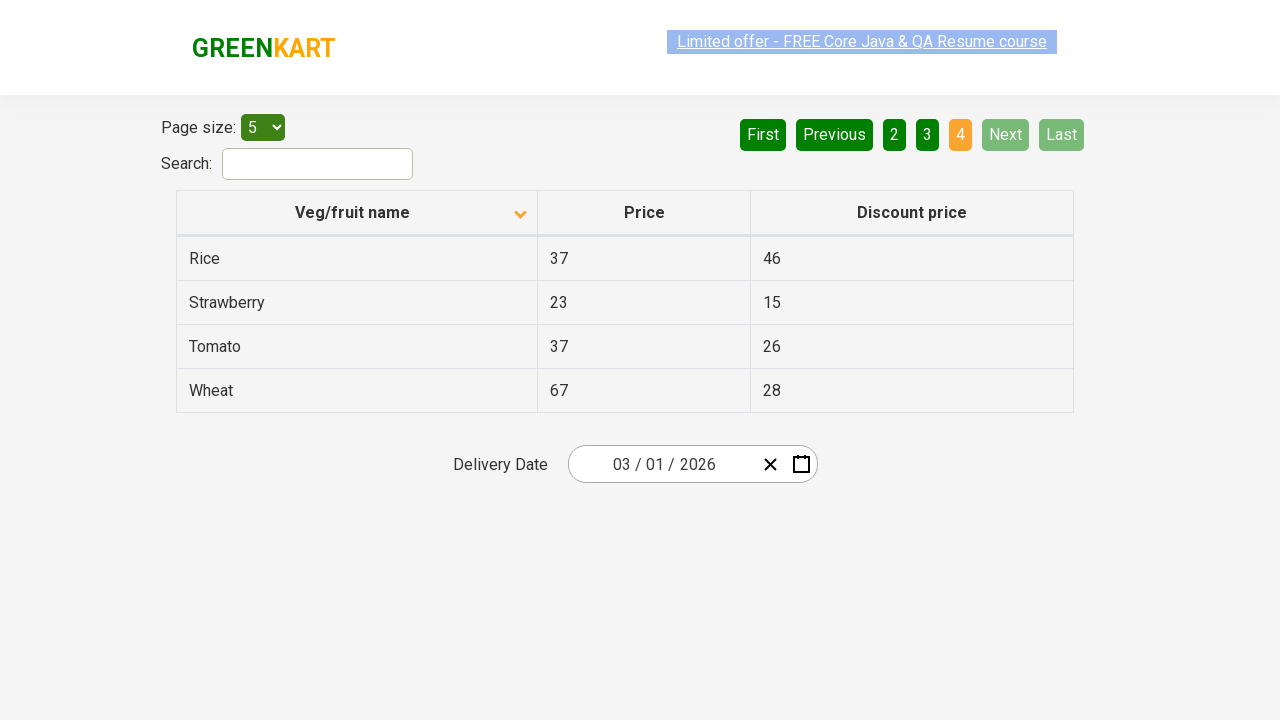

Retrieved table rows on page iteration 4
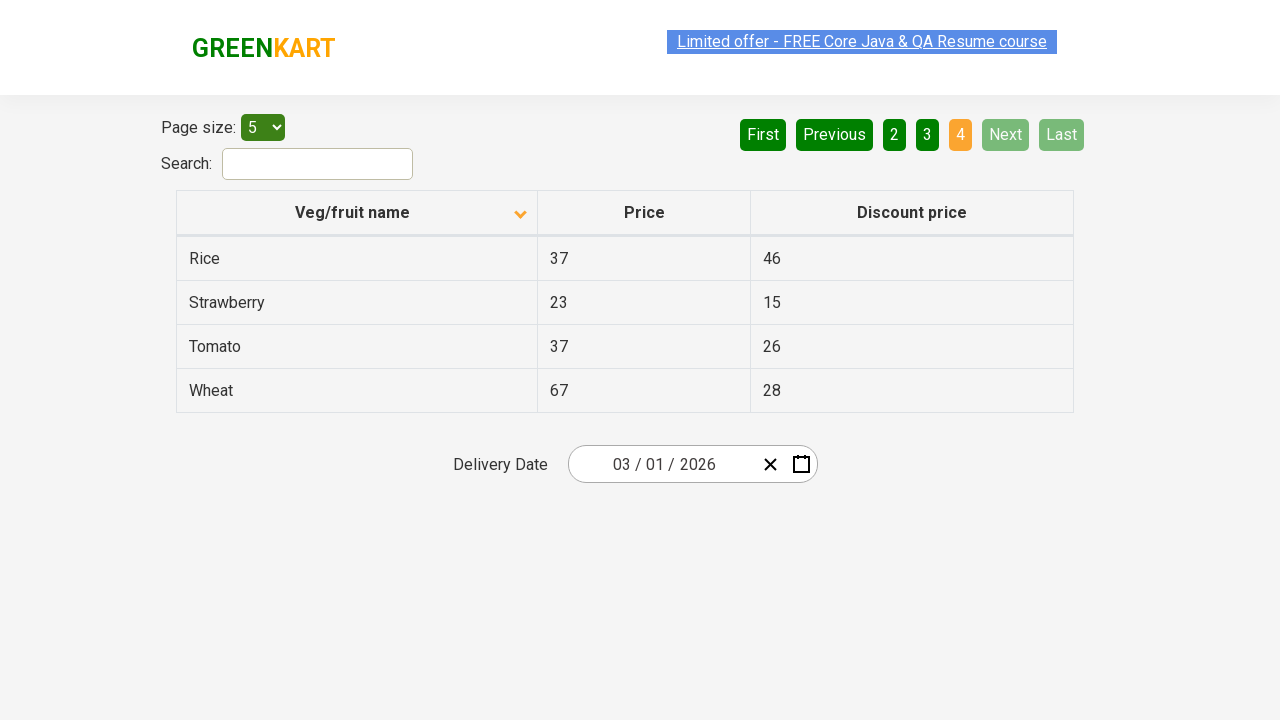

Searched for 'Rice' in current page - found 1 match(es)
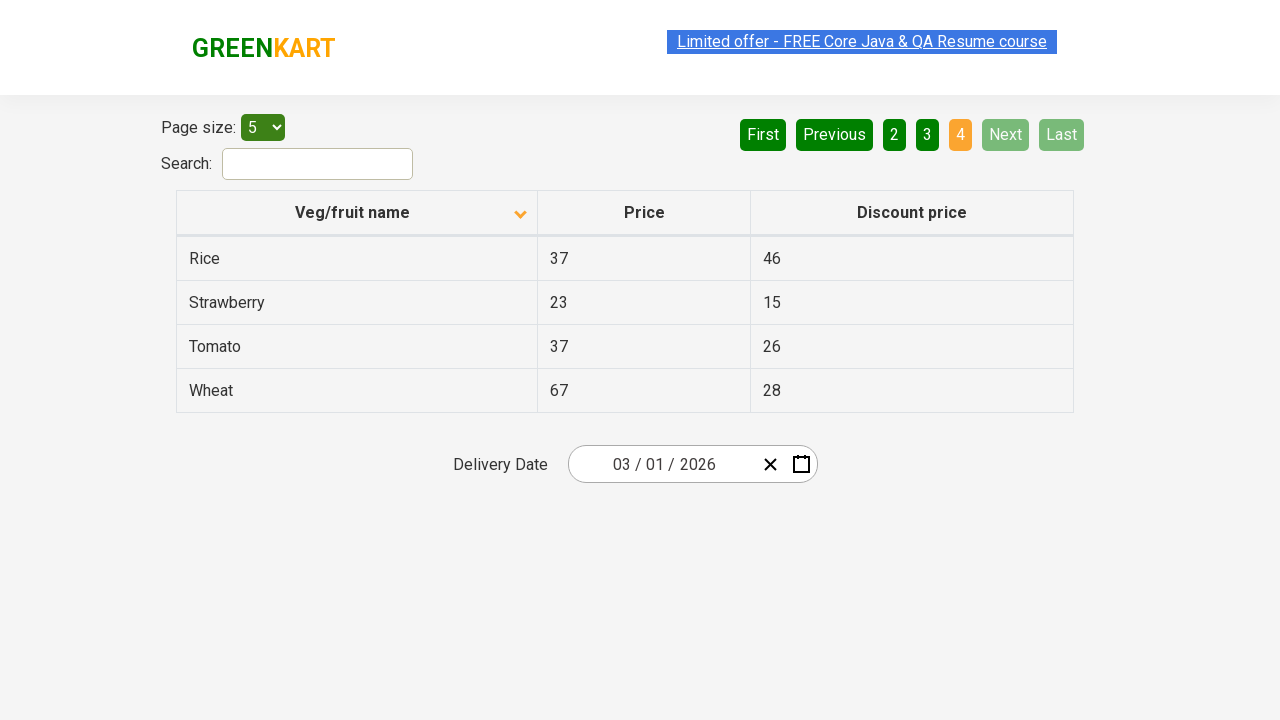

Retrieved price for Rice: 37
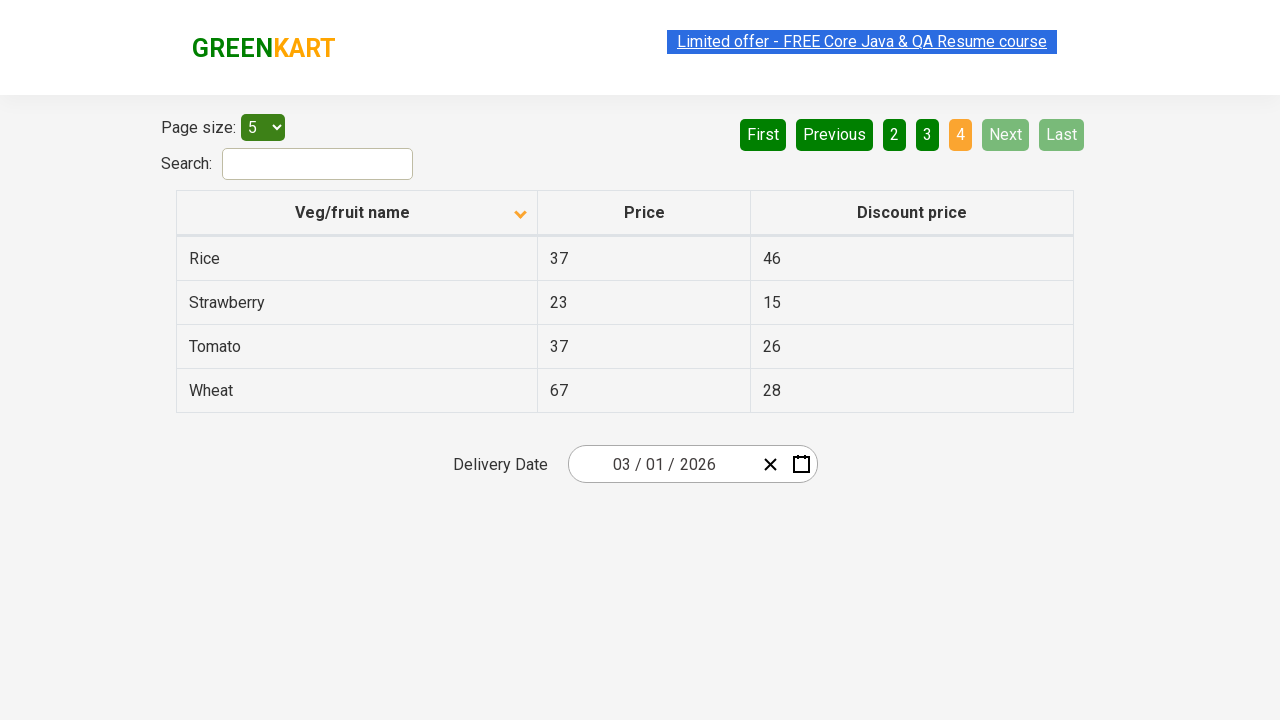

Found Rice in table - stopping pagination
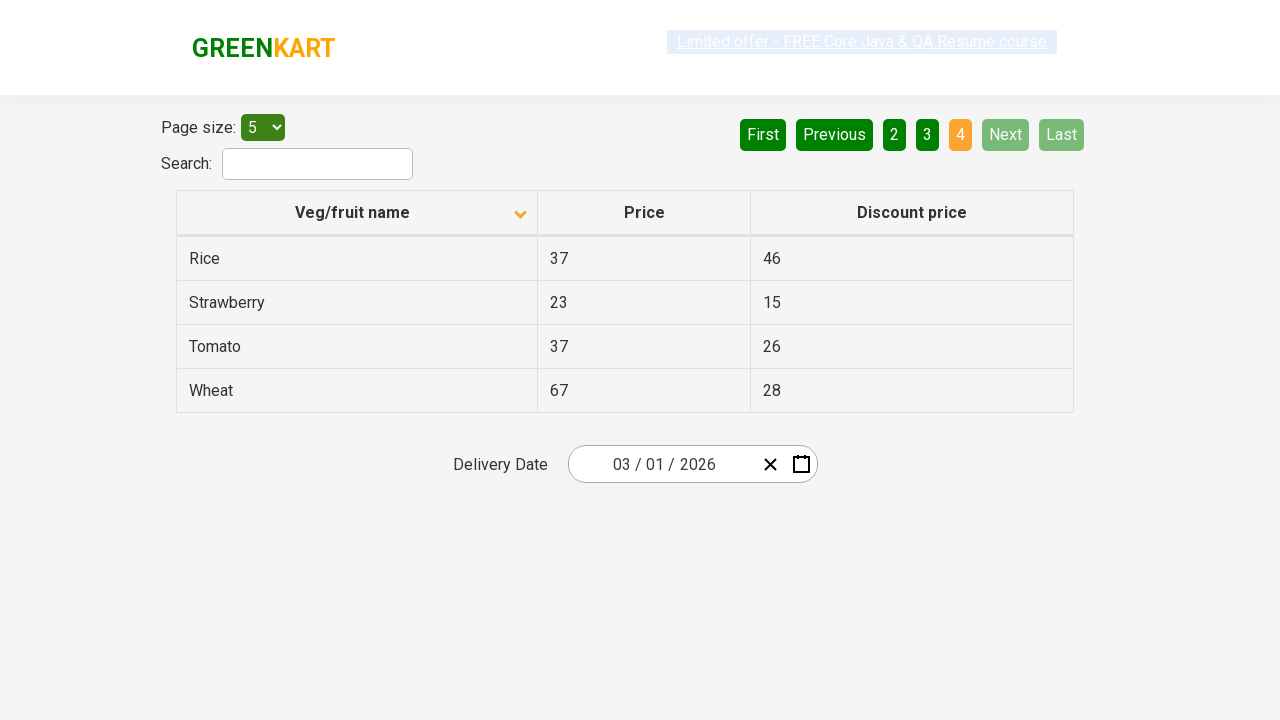

Assertion passed: Rice was successfully found in the table
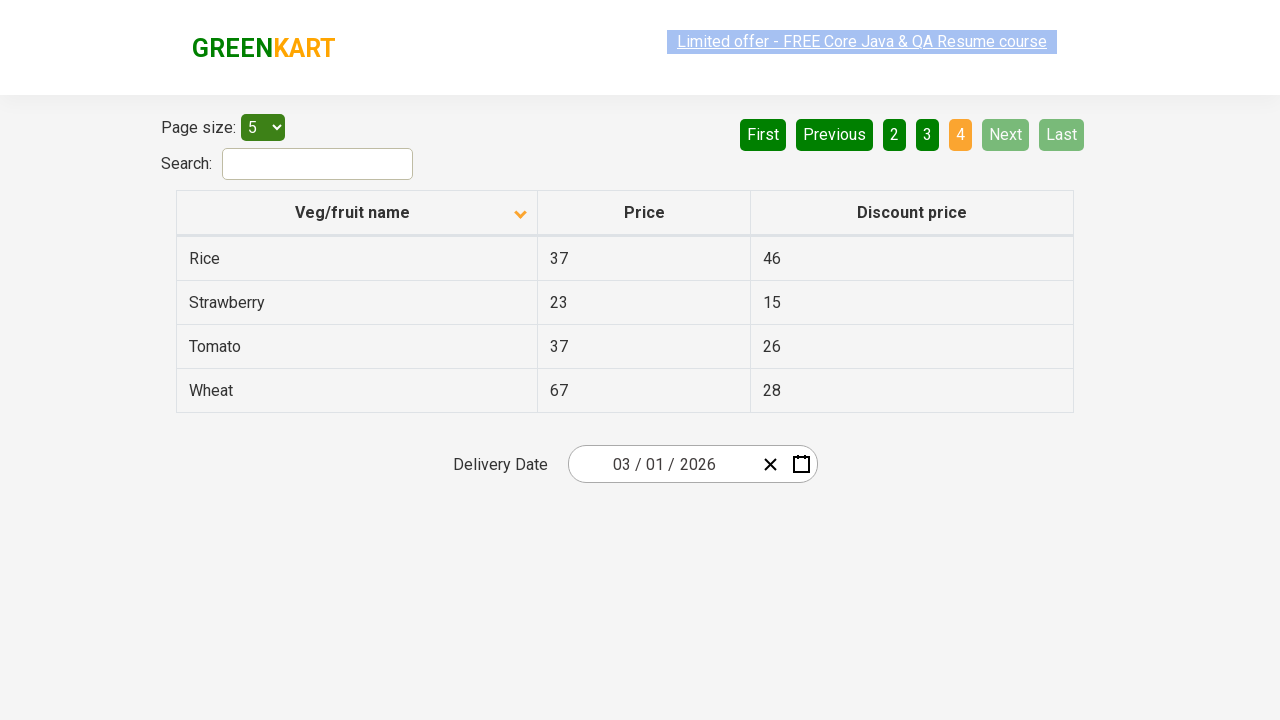

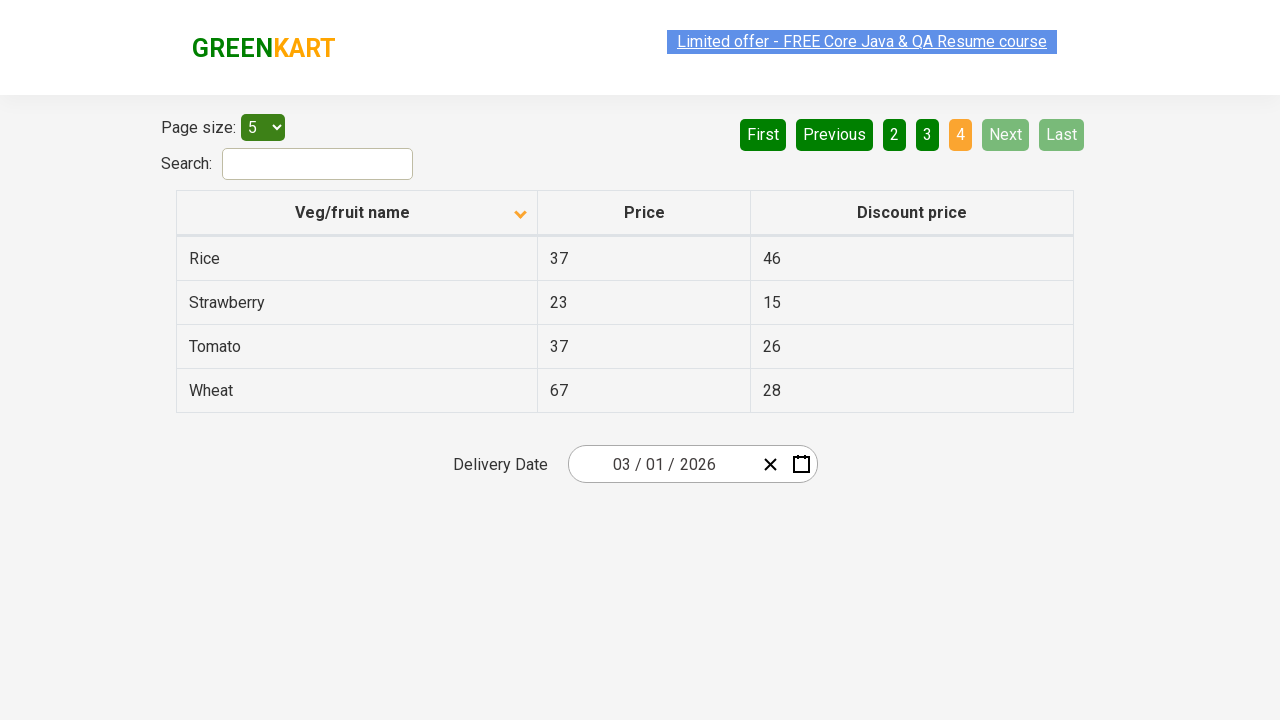